Tests checkbox functionality by toggling checkboxes on and off

Starting URL: http://the-internet.herokuapp.com

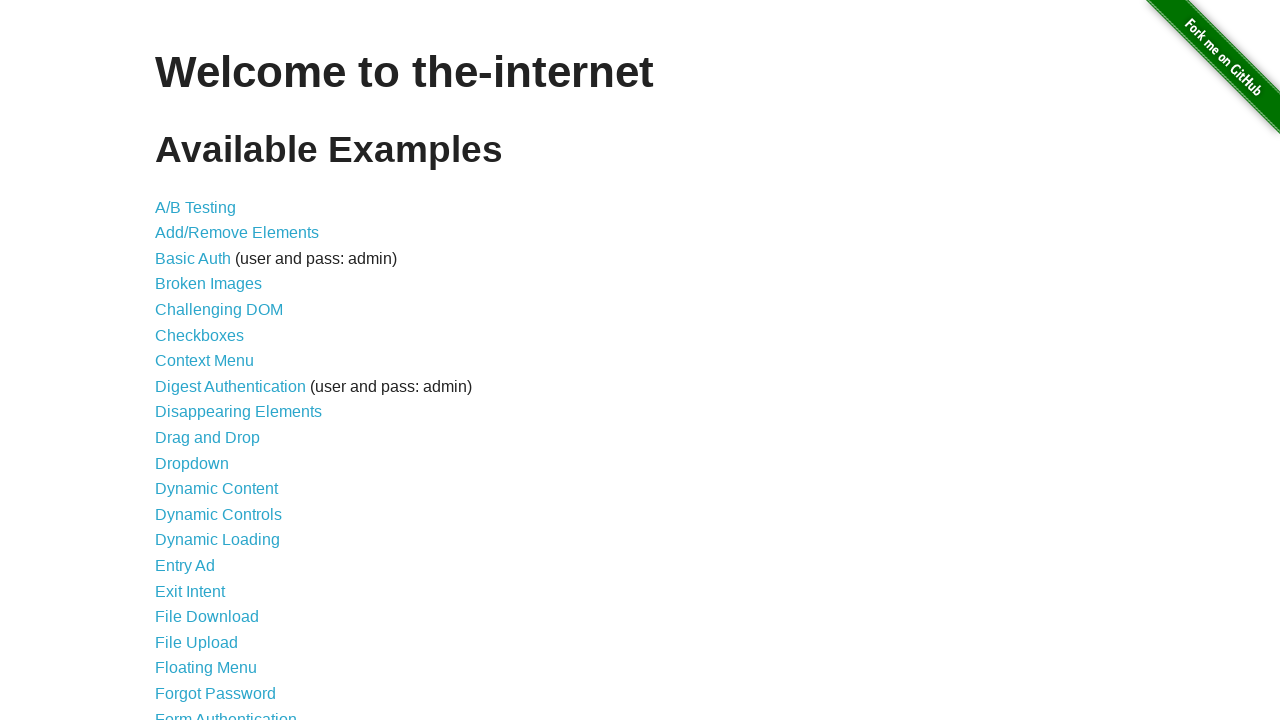

Navigated to Checkboxes page at (200, 335) on #content > ul > li:nth-child(6) > a
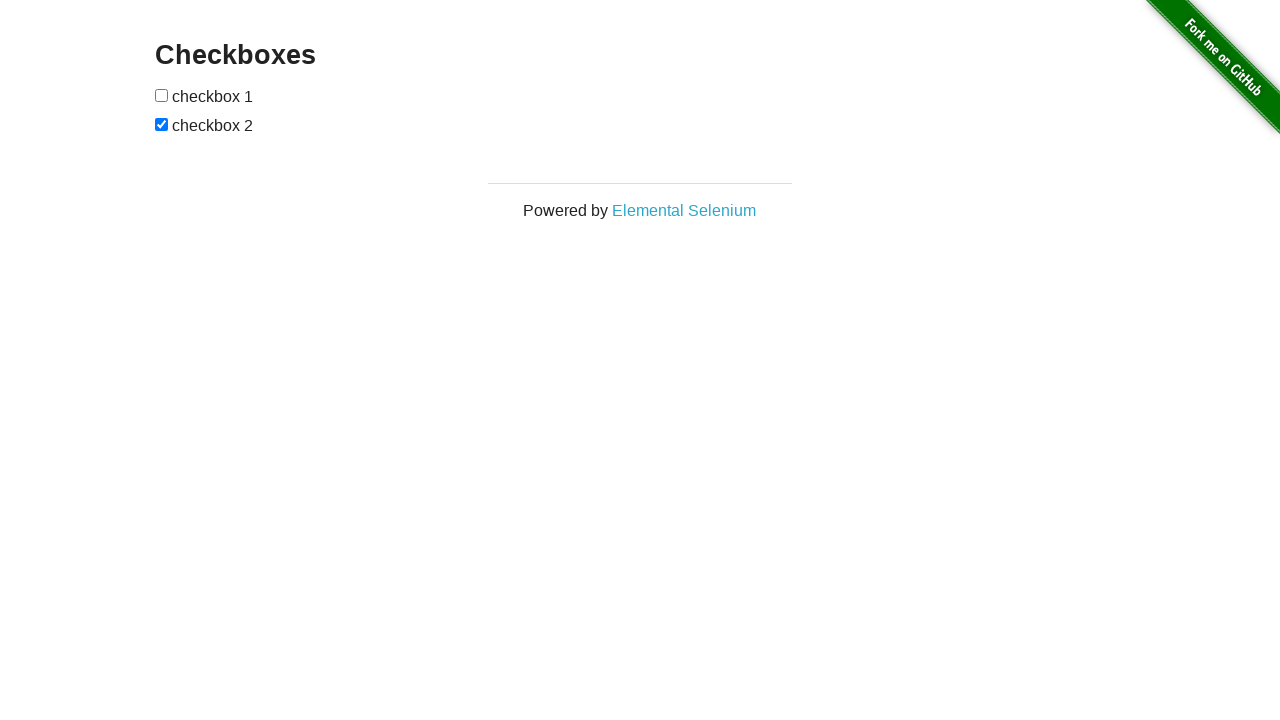

Checked checkbox 1 at (162, 95) on #checkboxes > input[type=checkbox]:nth-child(1)
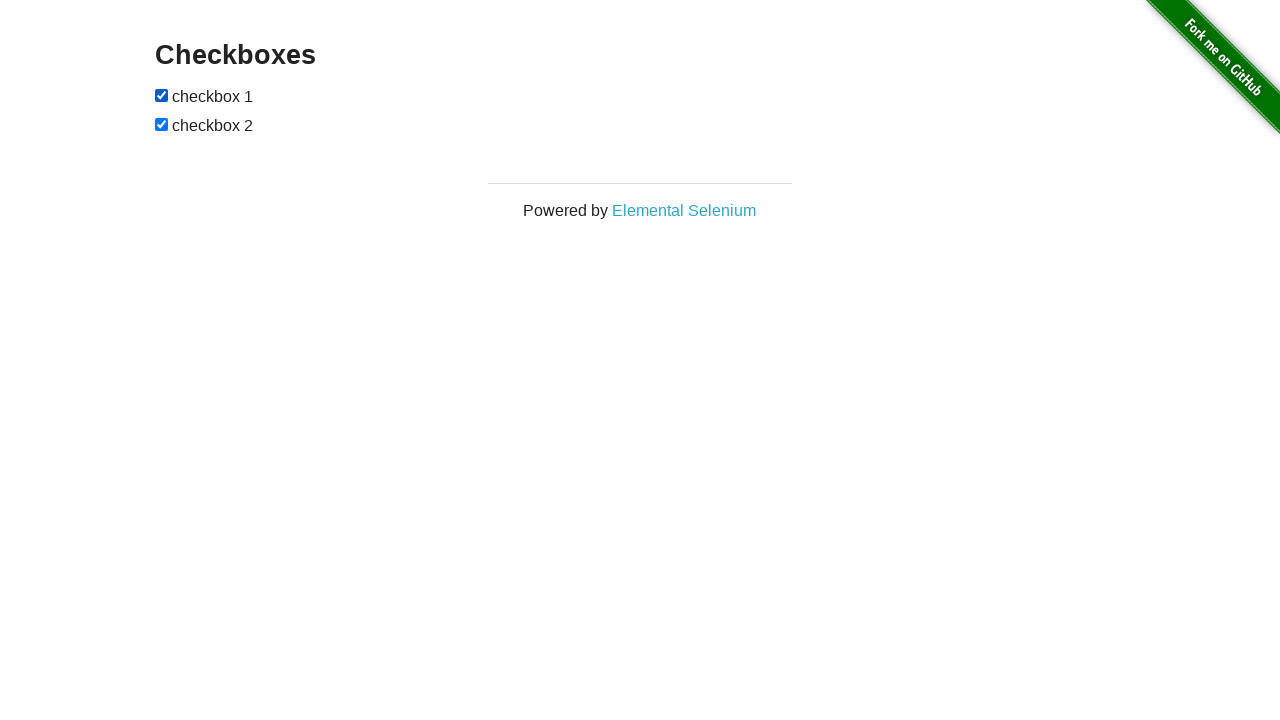

Unchecked checkbox 1 at (162, 95) on #checkboxes > input[type=checkbox]:nth-child(1)
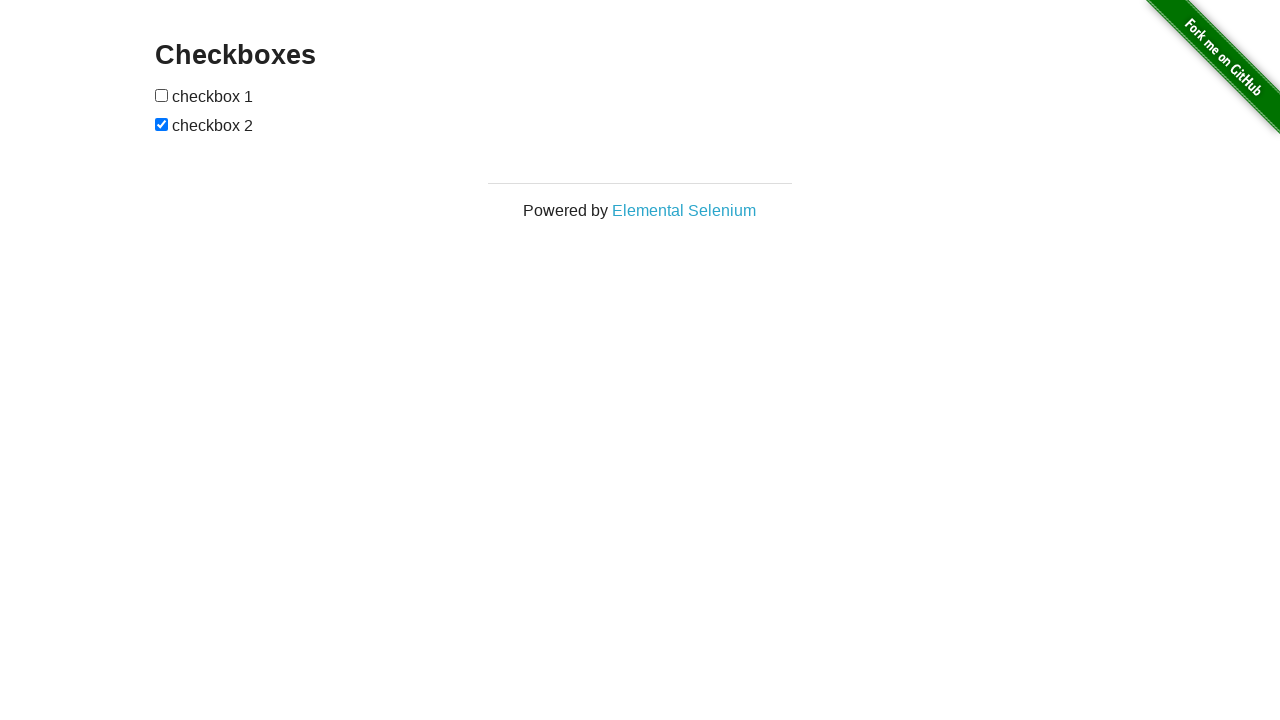

Unchecked checkbox 2 at (162, 124) on #checkboxes > input[type=checkbox]:nth-child(3)
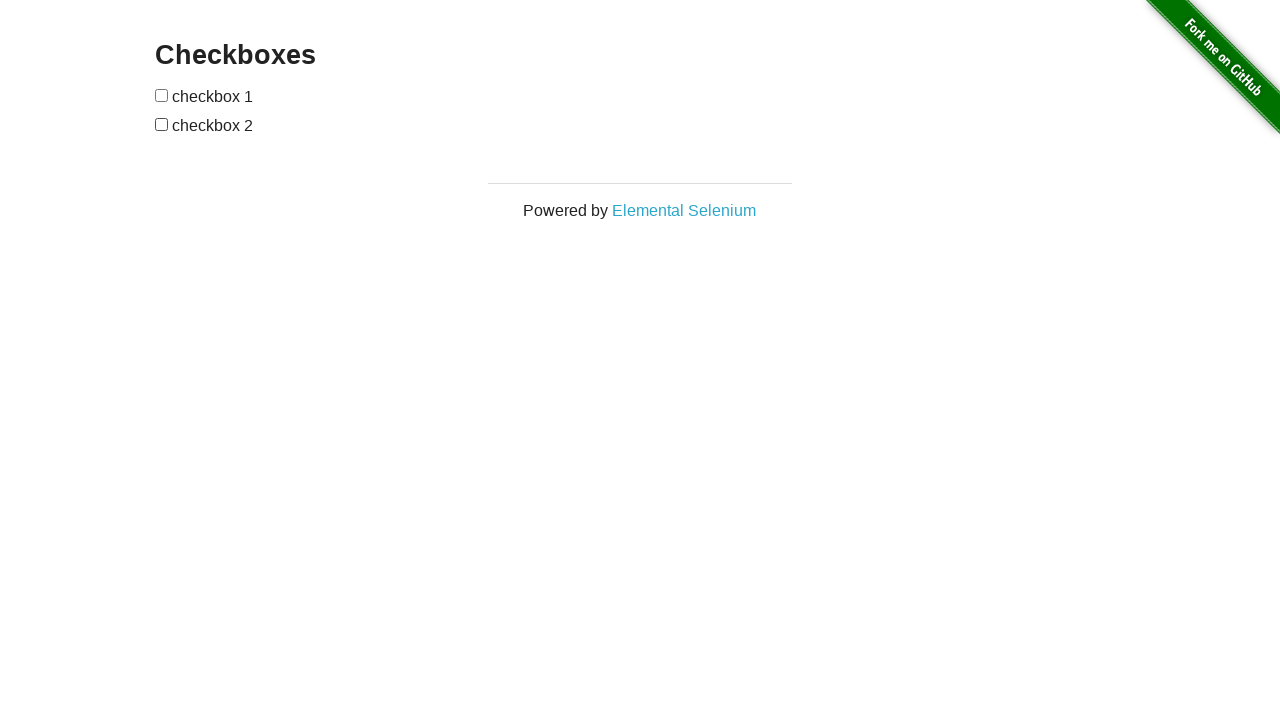

Checked checkbox 2 at (162, 124) on #checkboxes > input[type=checkbox]:nth-child(3)
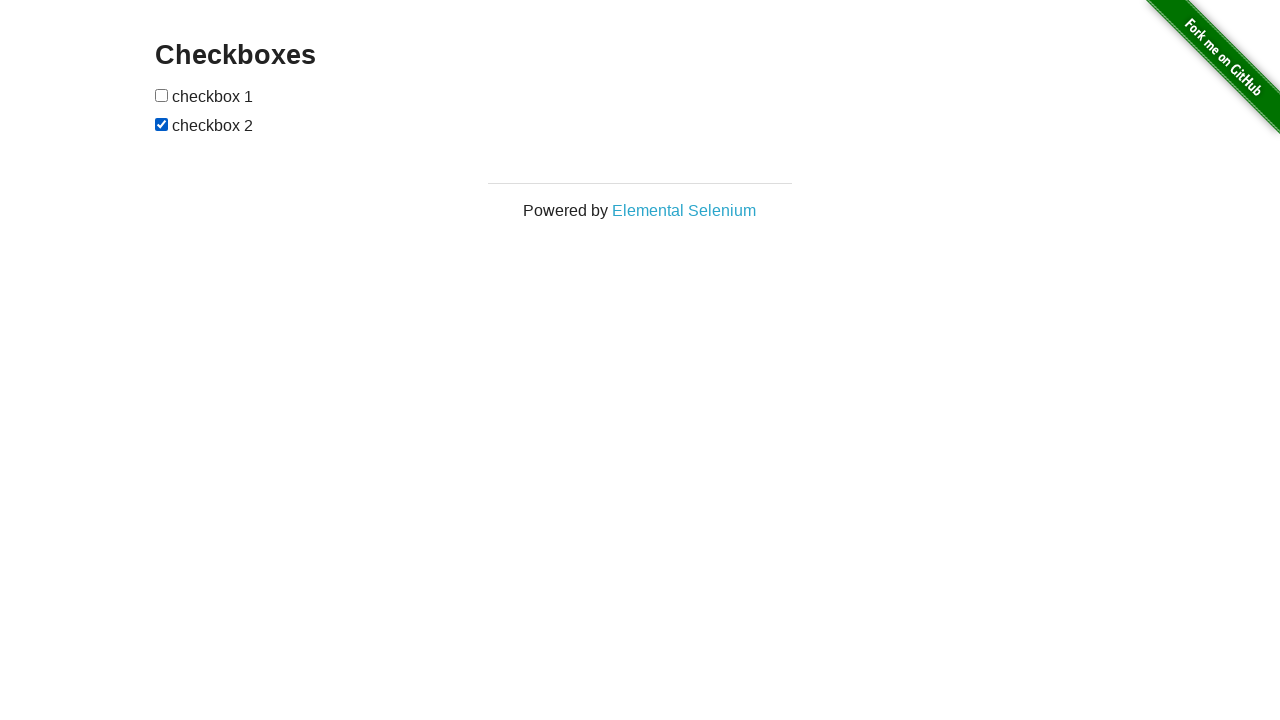

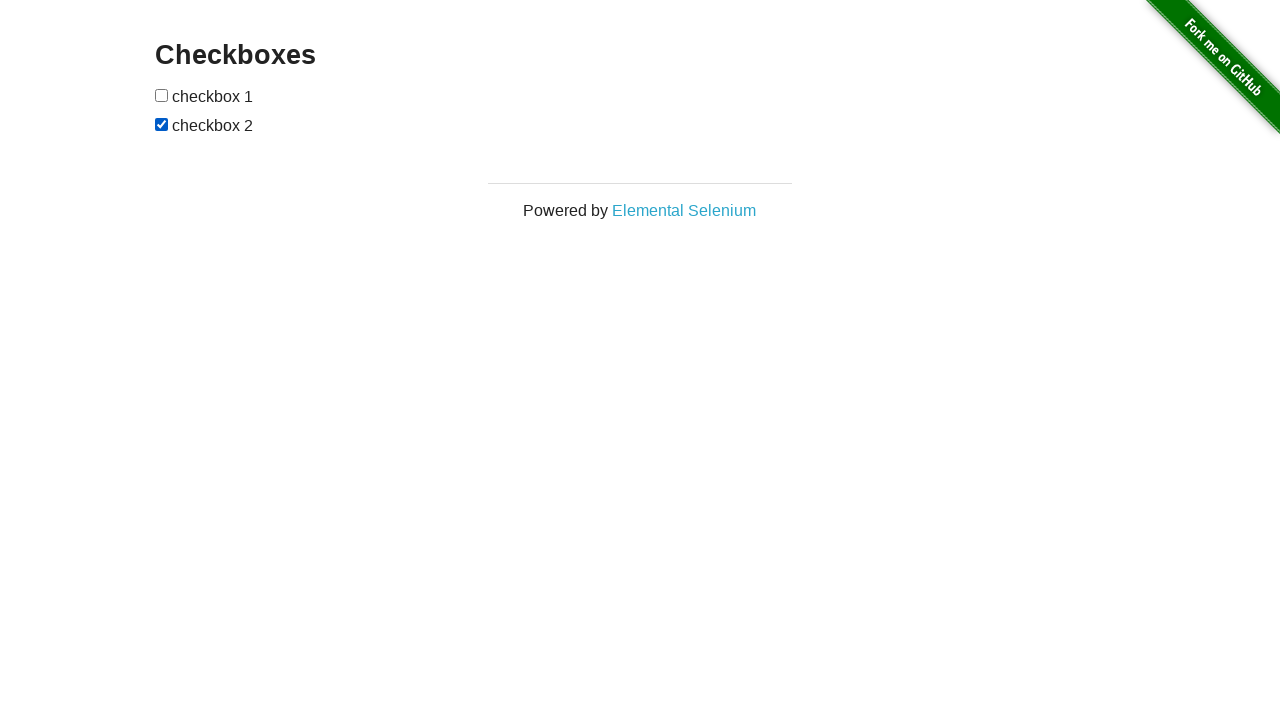